Tests navigation to the Progress Bar page by clicking the corresponding link

Starting URL: http://uitestingplayground.com/

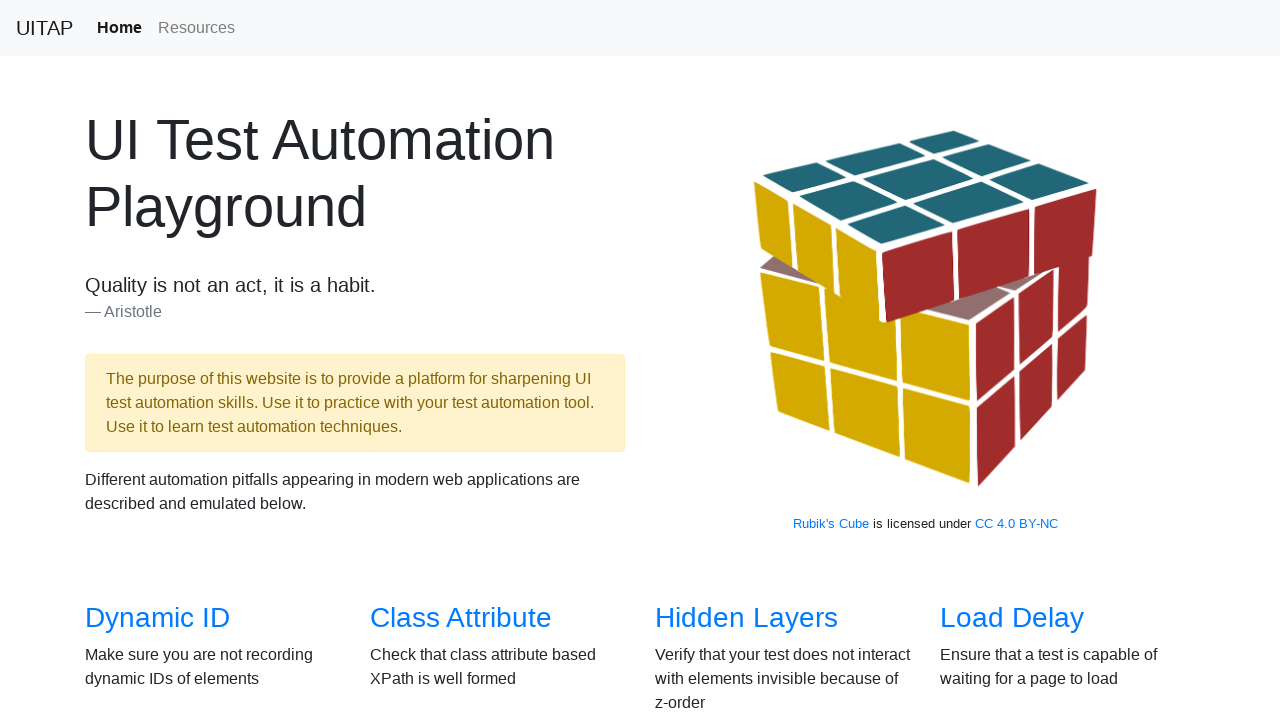

Clicked on Progress Bar link at (1022, 361) on a[href='/progressbar']
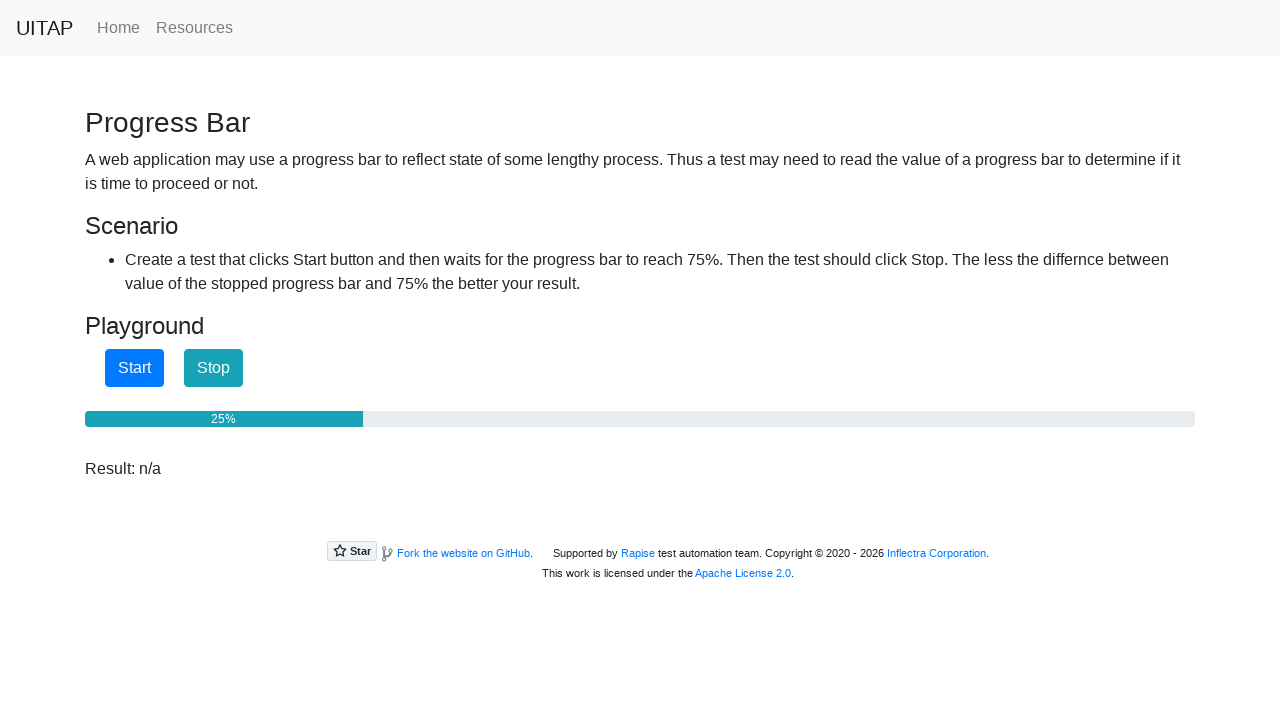

Verified navigation to Progress Bar page via URL
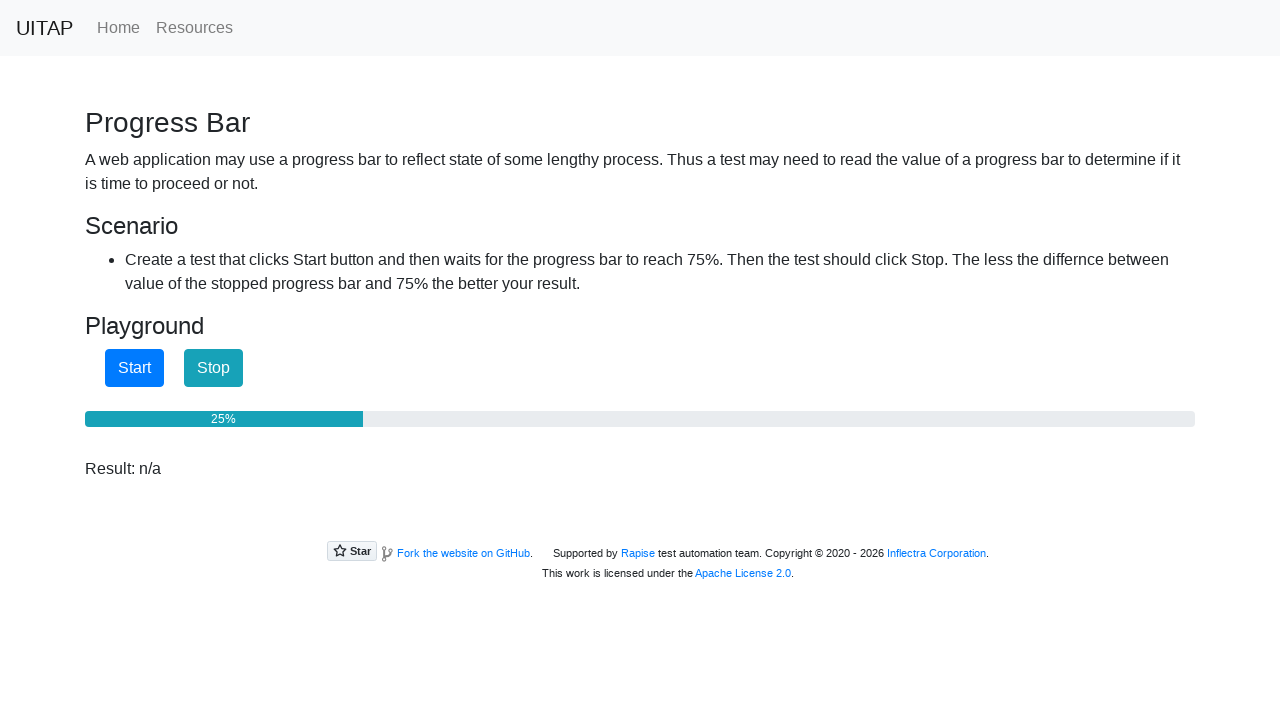

Verified Progress Bar page heading is visible
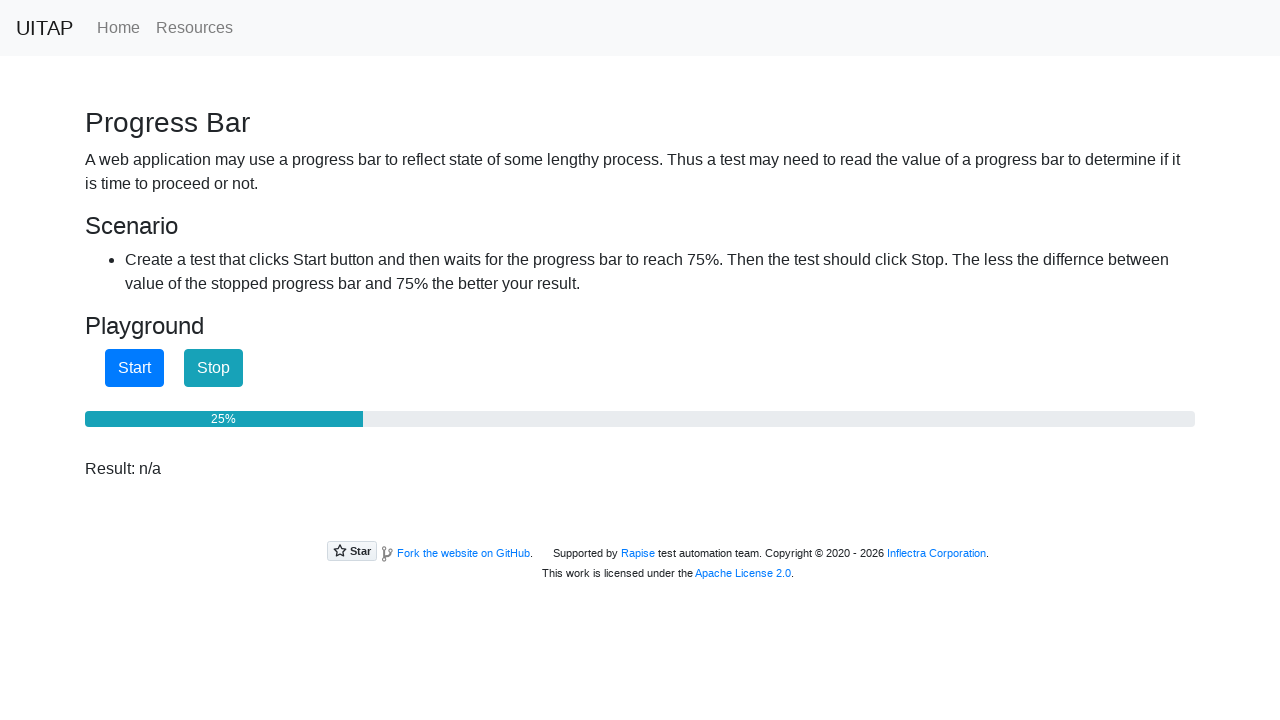

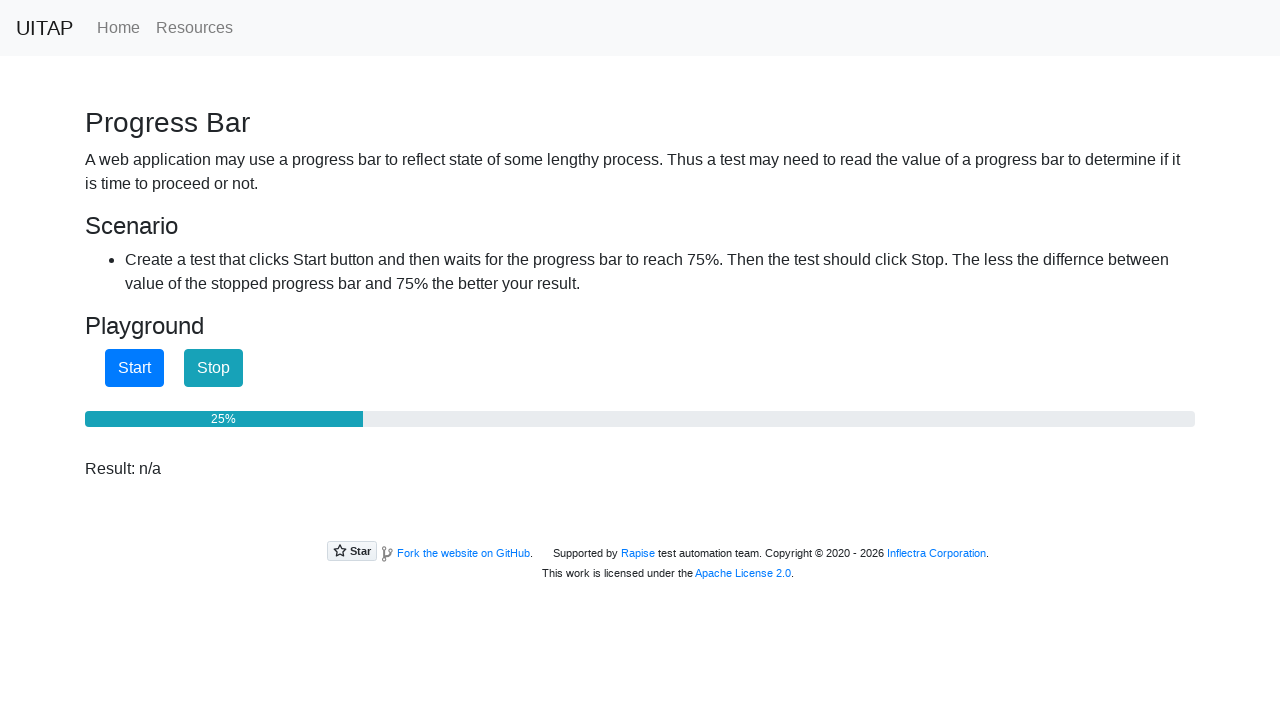